Tests dynamic loading functionality by clicking a start button and waiting for dynamically loaded content to appear

Starting URL: https://the-internet.herokuapp.com/dynamic_loading/1

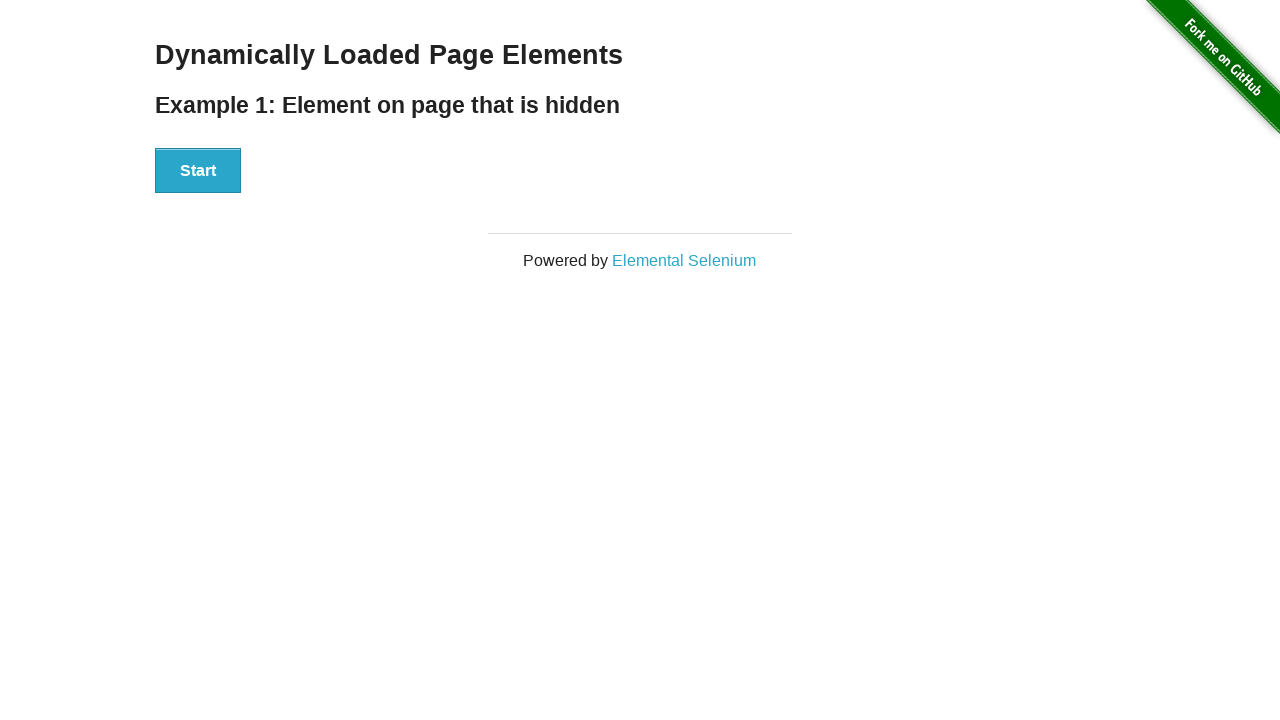

Clicked start button to trigger dynamic loading at (198, 171) on #start>button
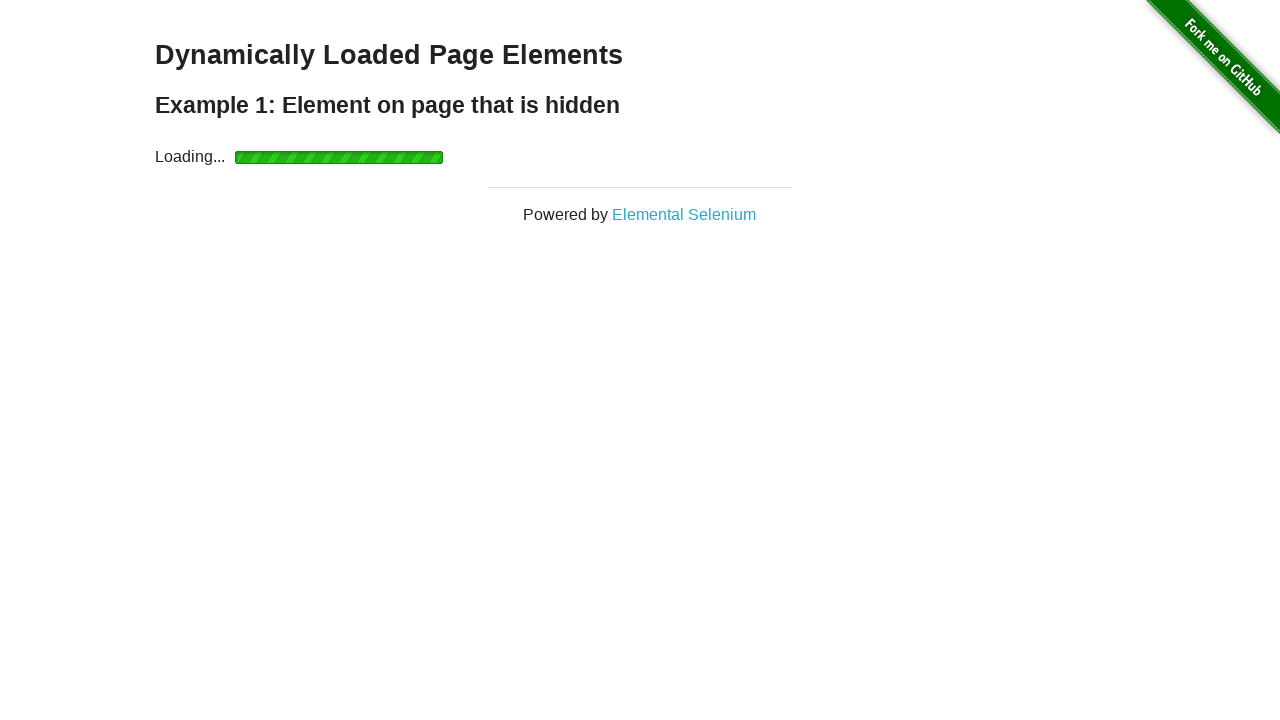

Dynamically loaded content appeared - finish heading loaded
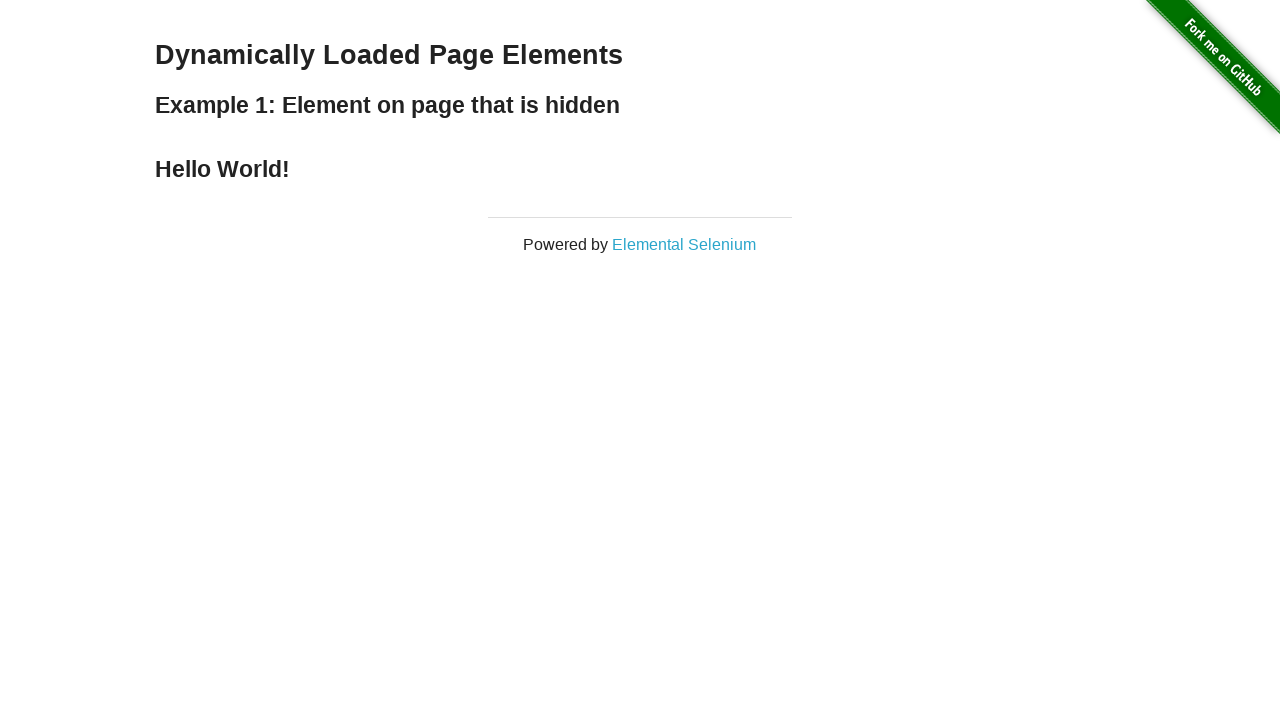

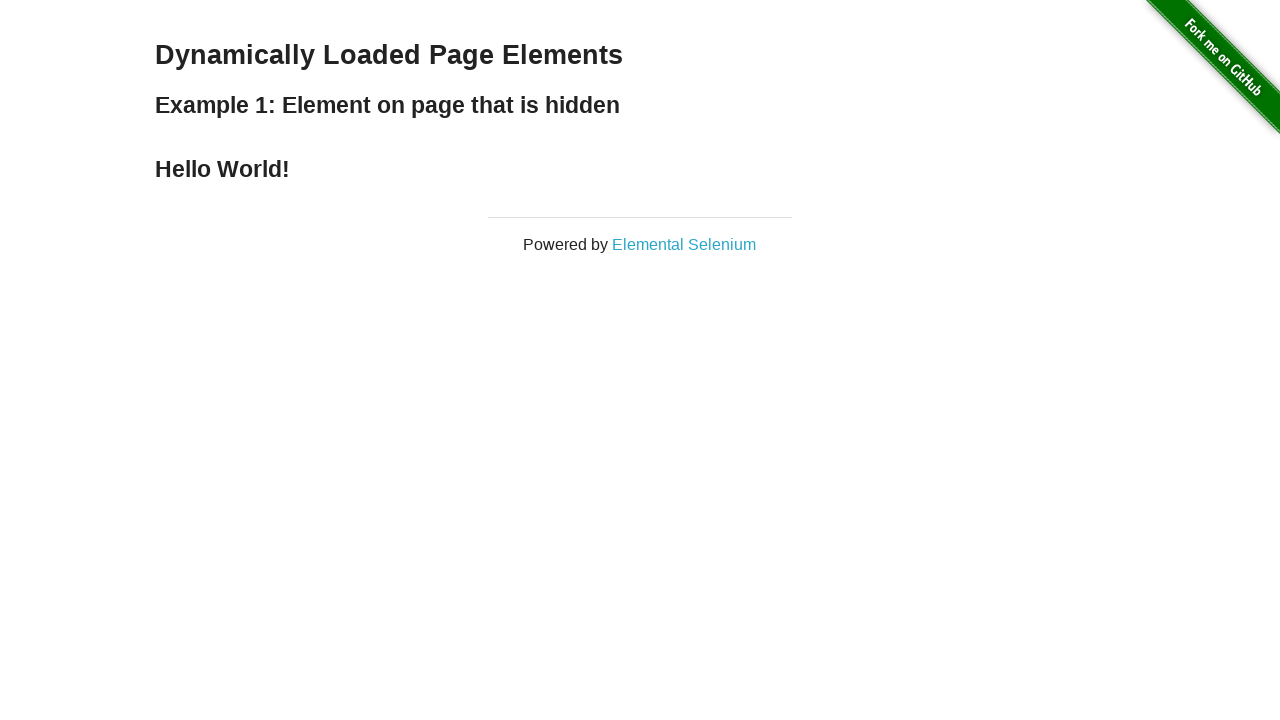